Navigates through links to a wait test page, waits for 4 seconds, then verifies that a 'Hello' element appears with the correct text.

Starting URL: https://teserat.github.io/welcome/

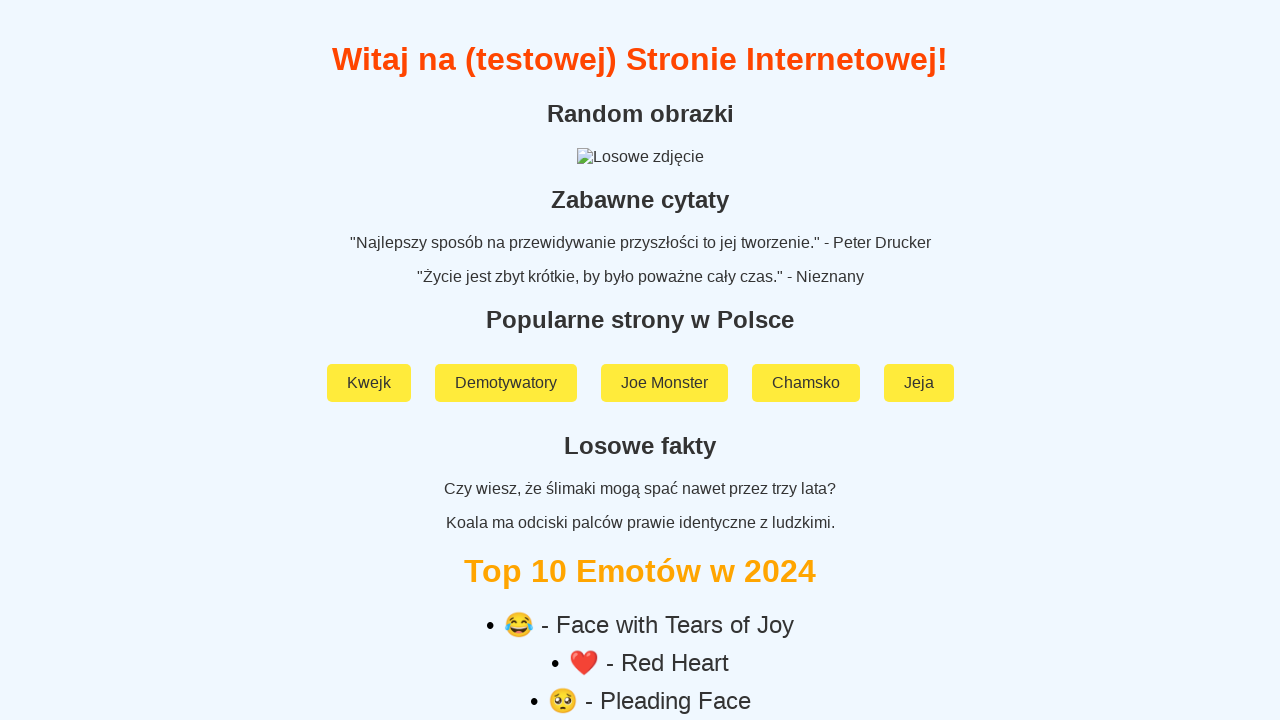

Navigated to welcome page
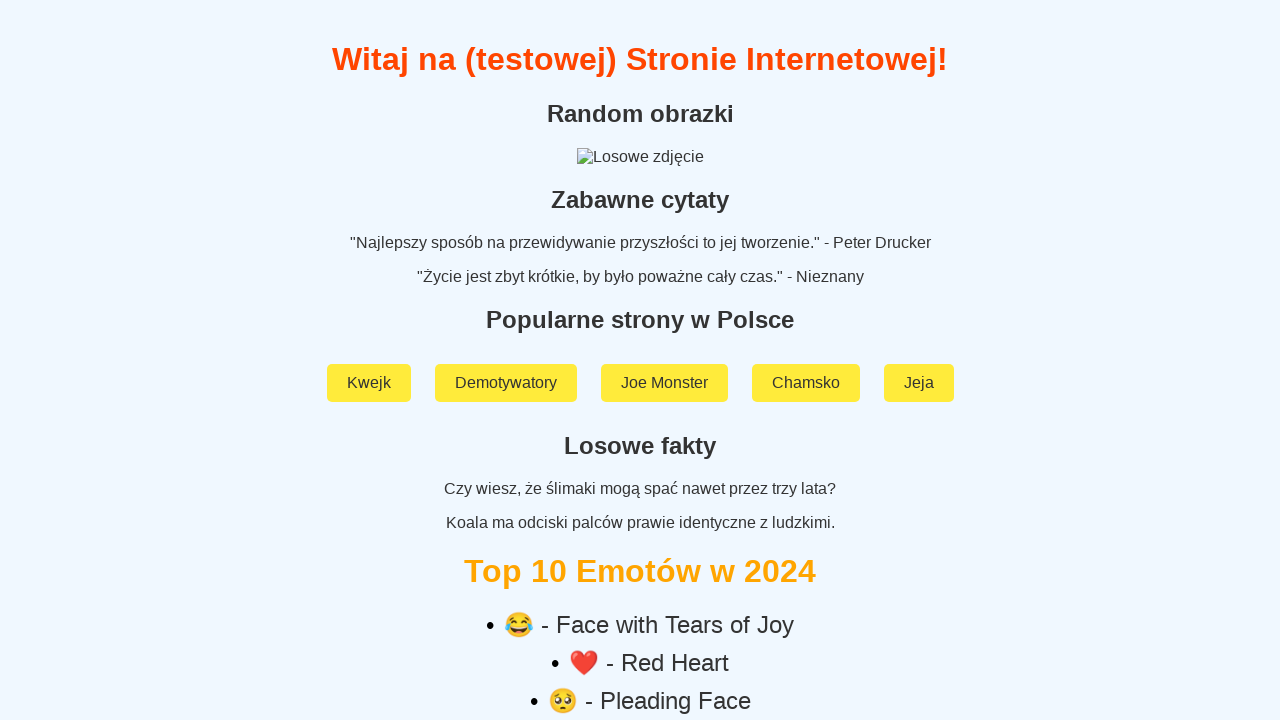

Clicked on 'Rozchodniak' link at (640, 592) on text=Rozchodniak
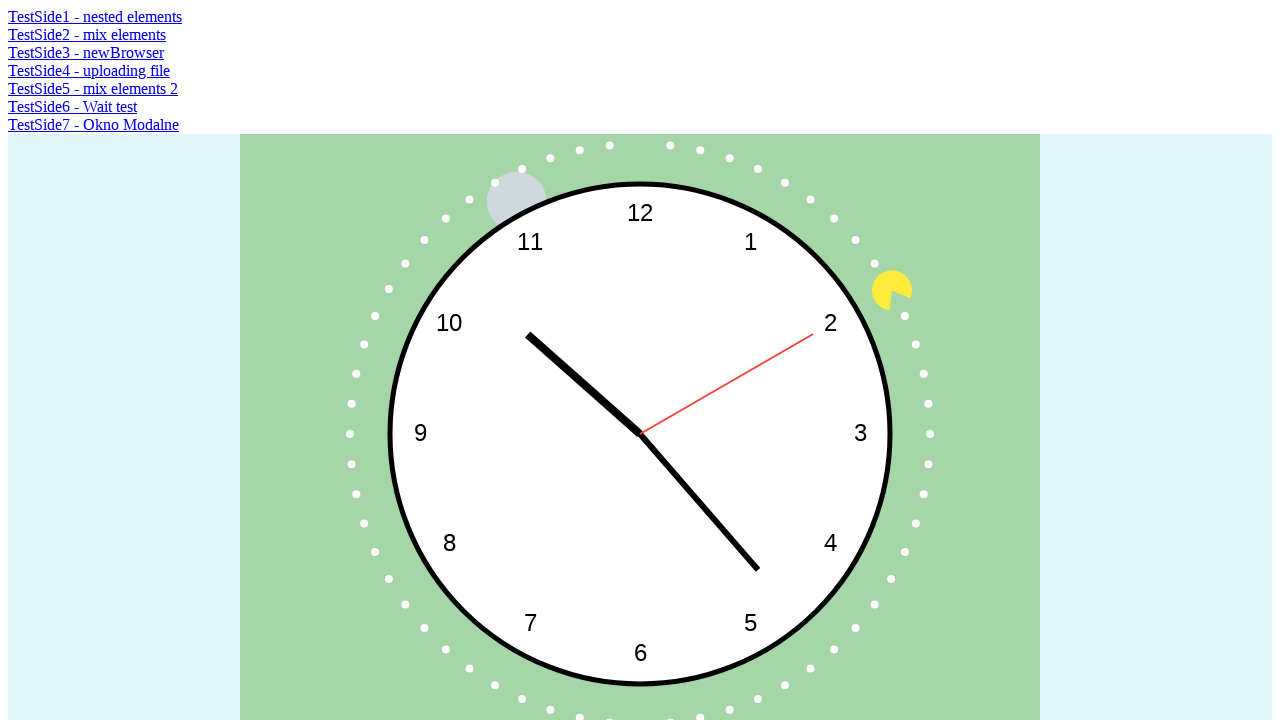

Clicked on 'TestSide6 - Wait test' link at (72, 106) on text=TestSide6 - Wait test
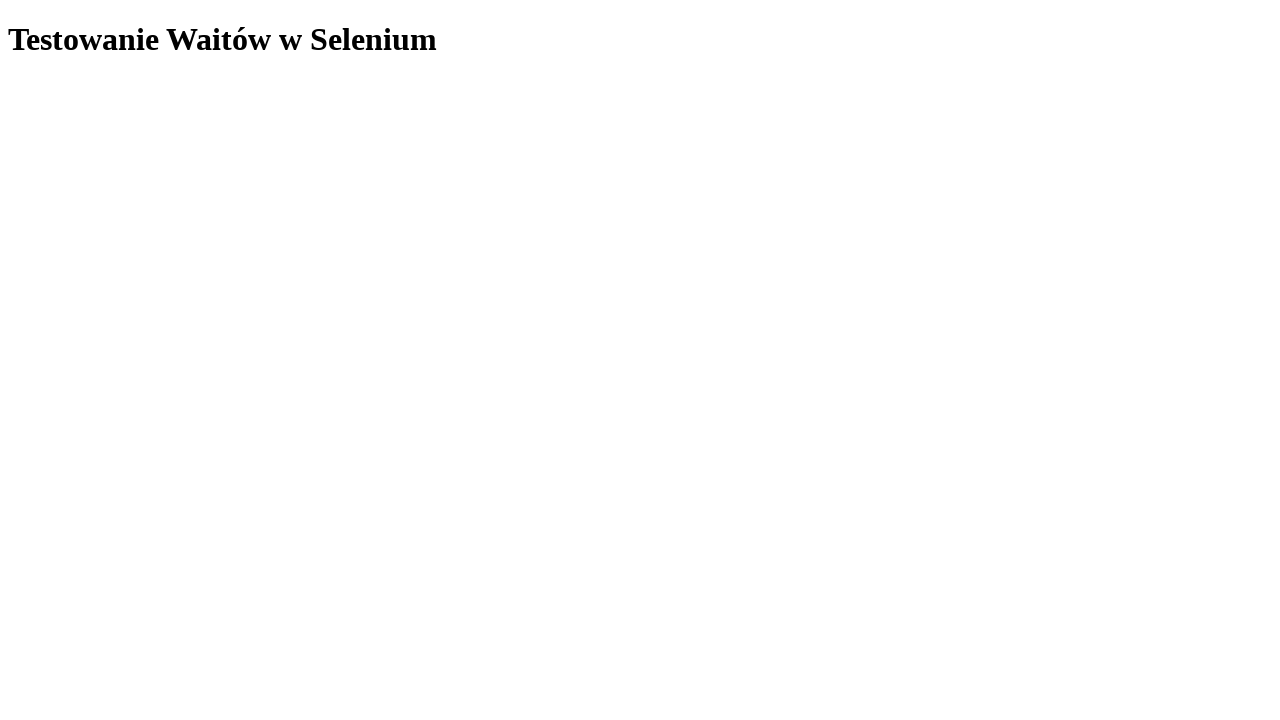

Waited 4 seconds for element to appear
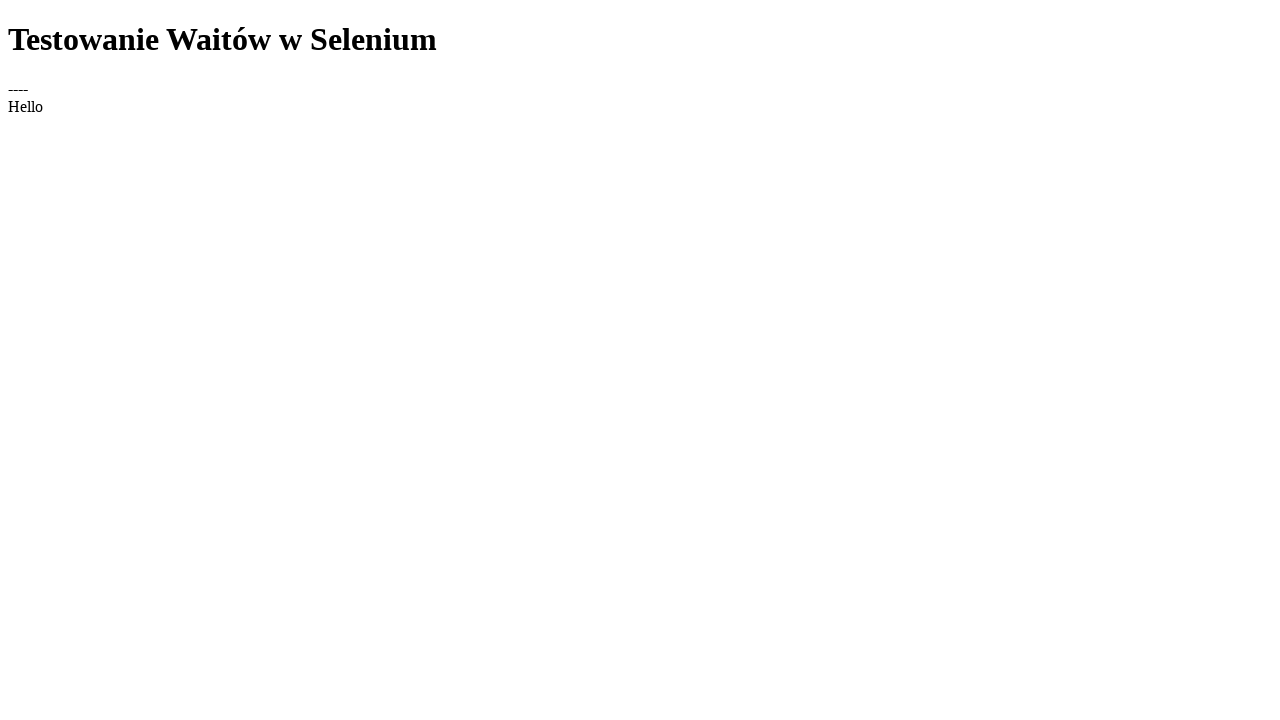

Located Hello element
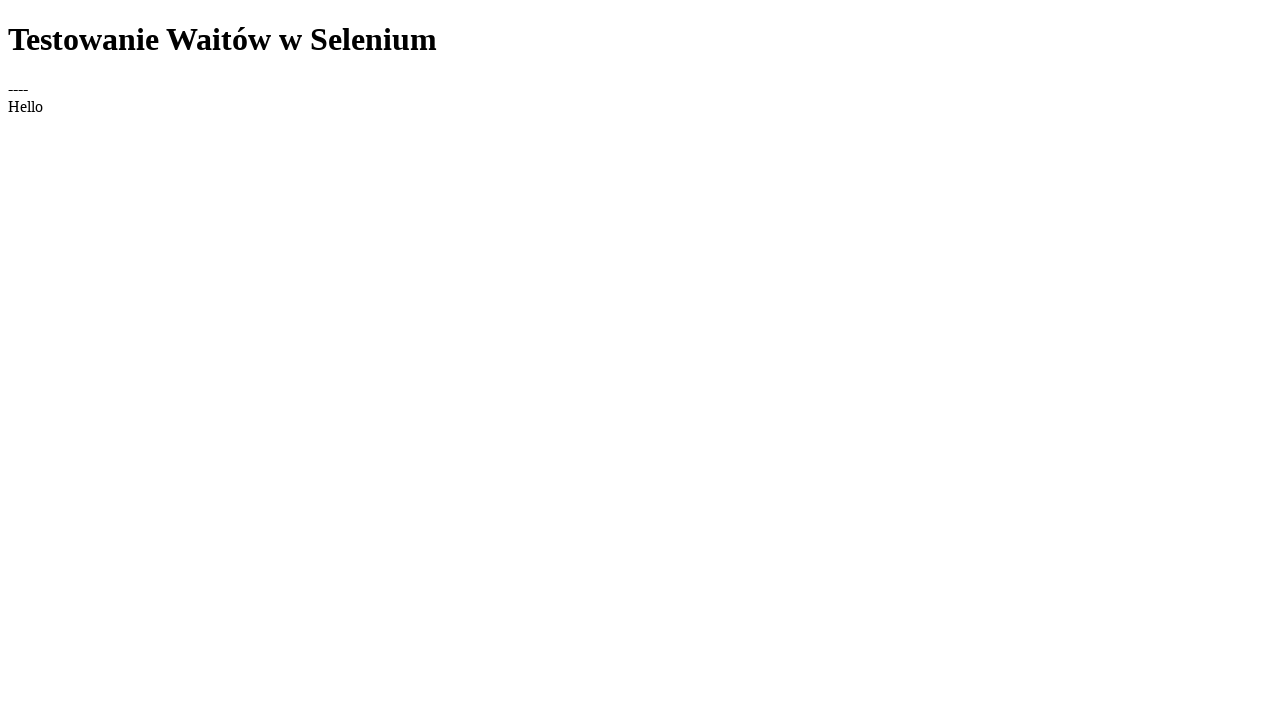

Verified Hello element contains correct text 'Hello'
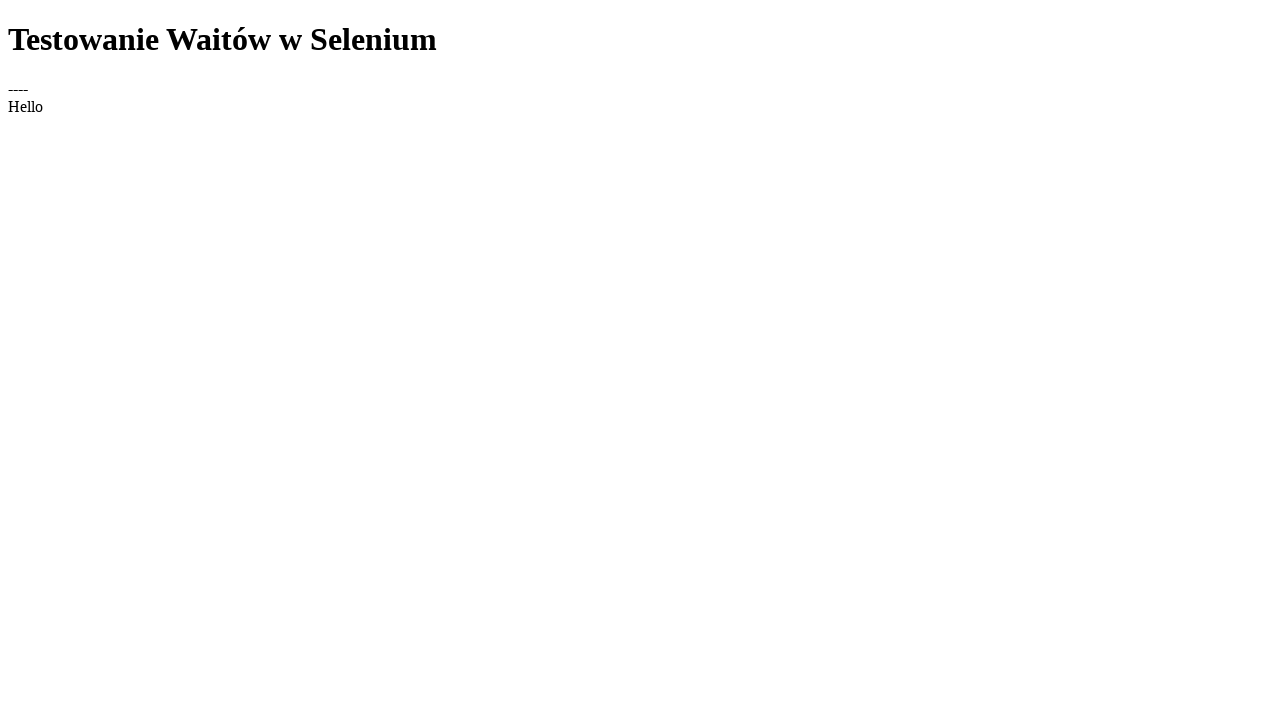

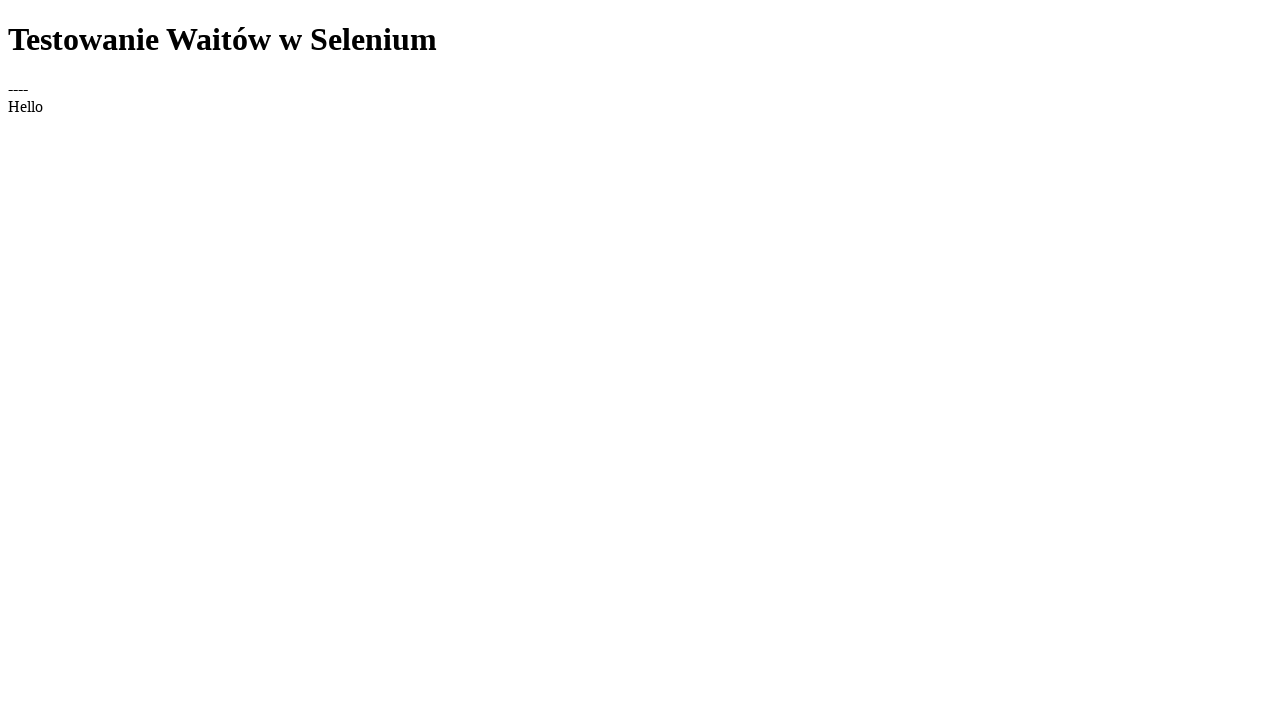